Tests drag and drop functionality on jQuery UI demo page

Starting URL: https://jqueryui.com/droppable/

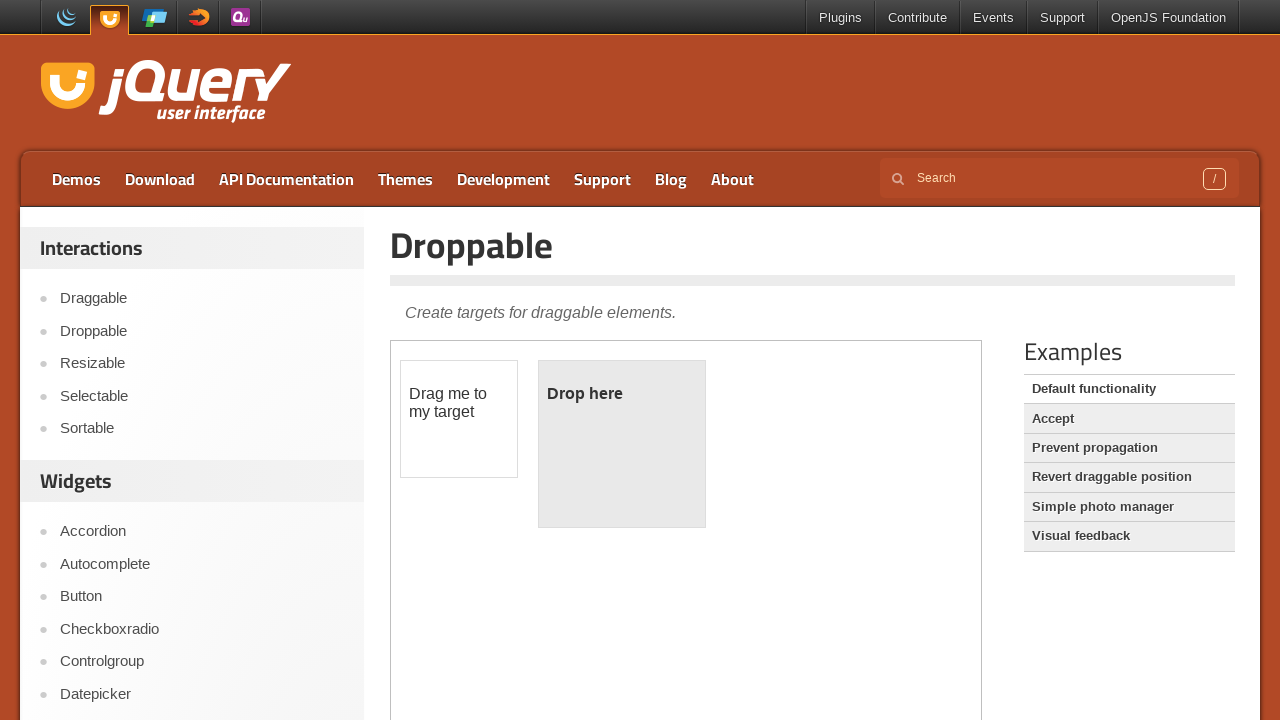

Located iframe containing draggable and droppable elements
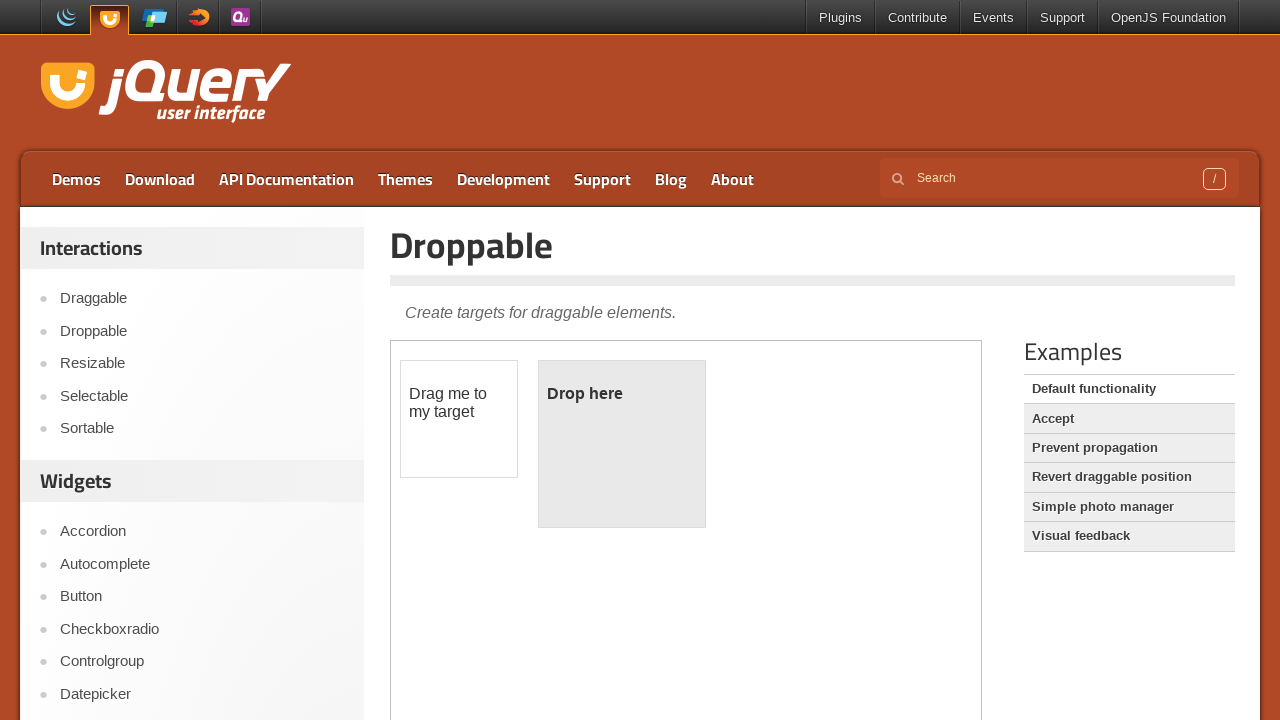

Located draggable element
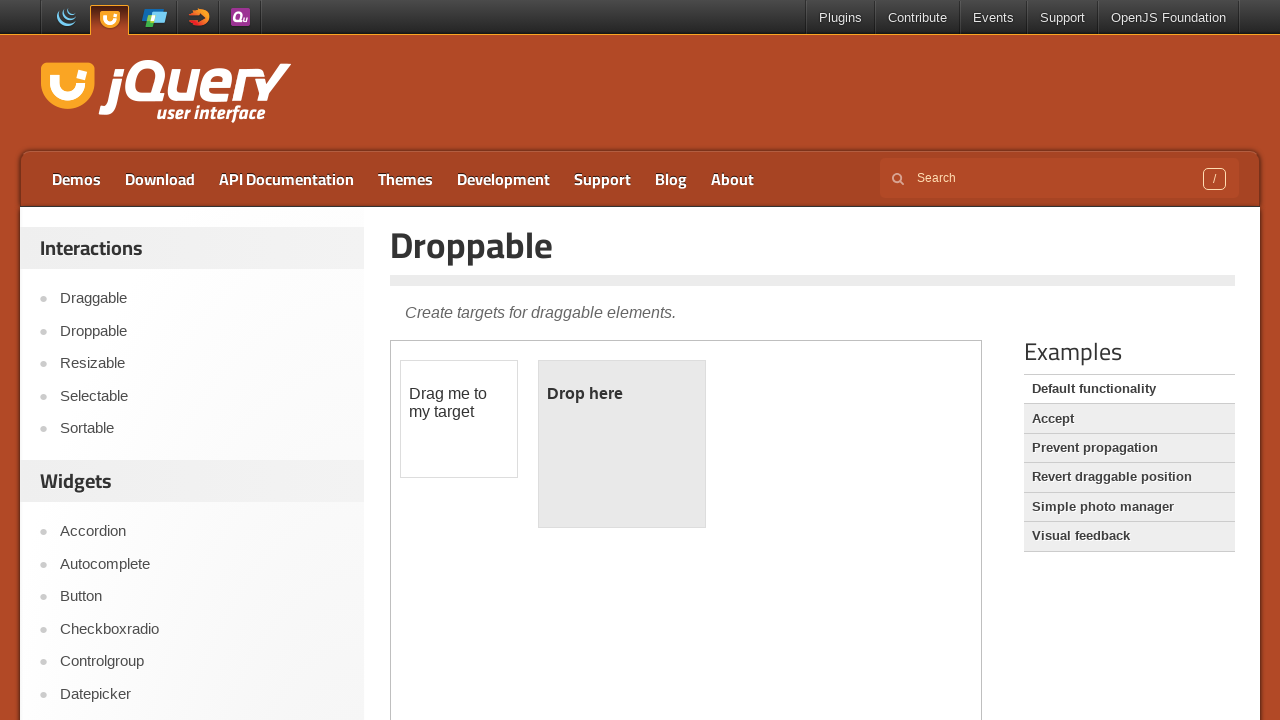

Located droppable target element
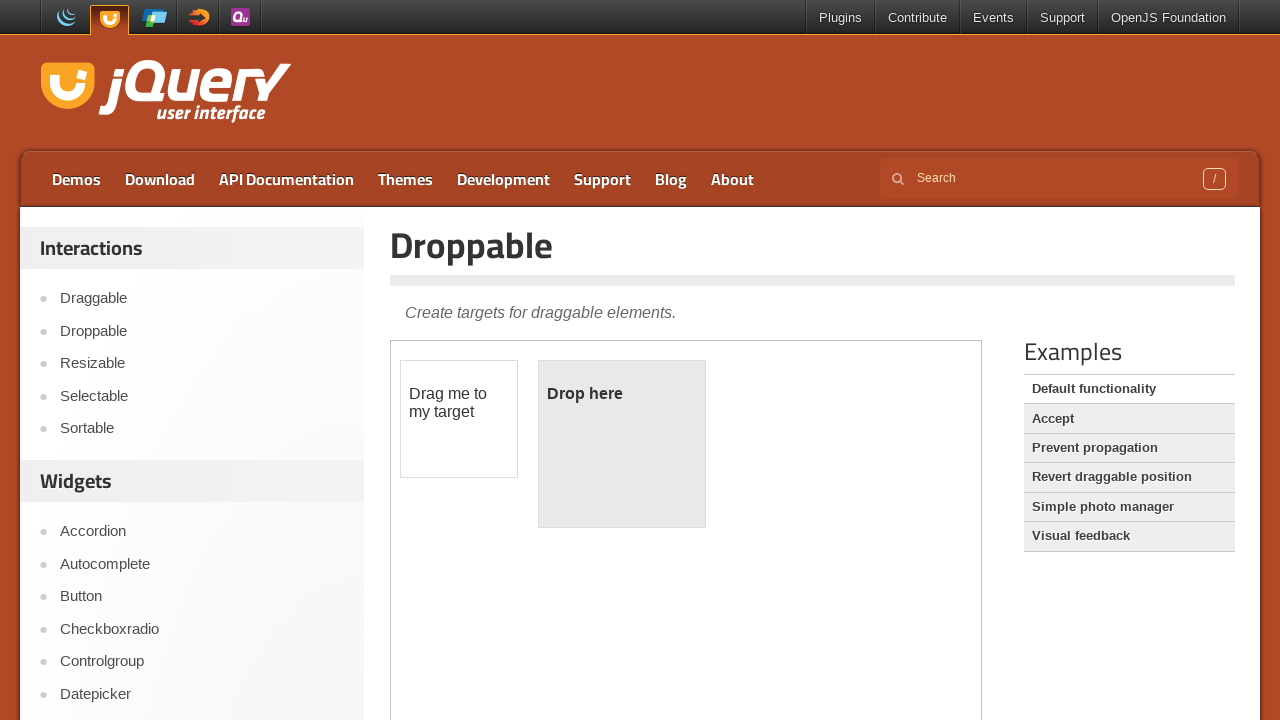

Dragged draggable element onto droppable target at (622, 444)
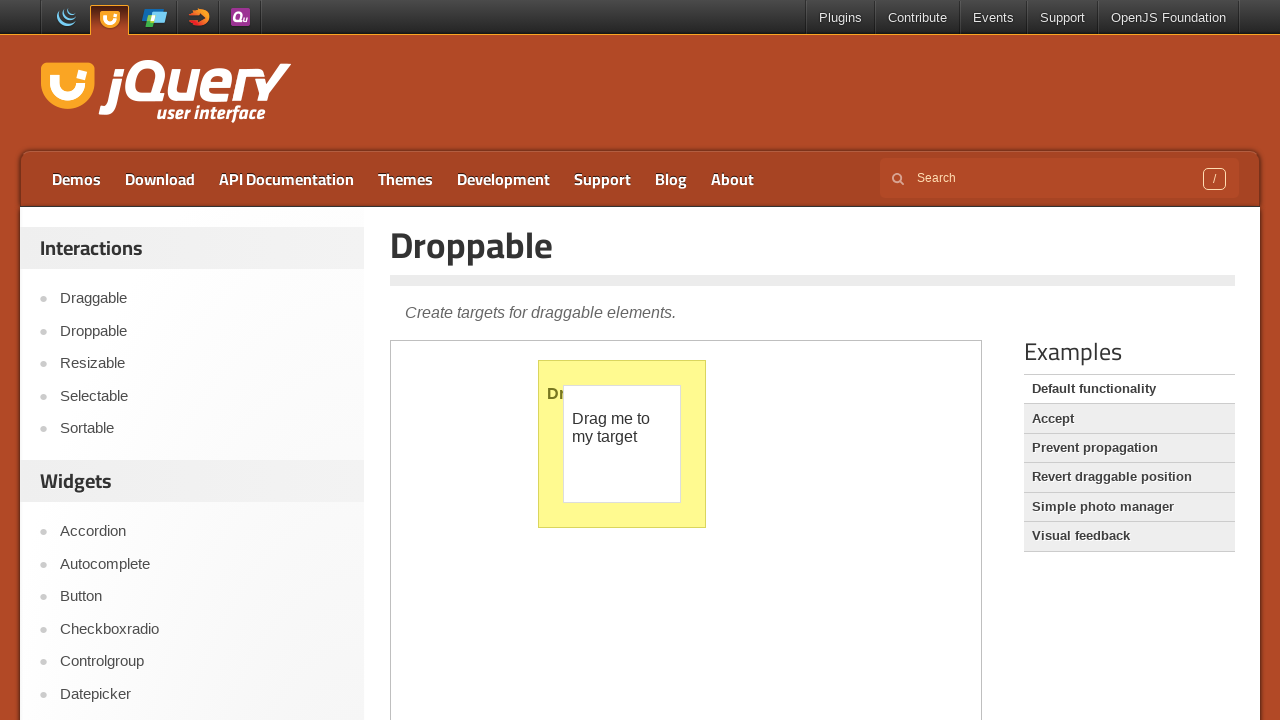

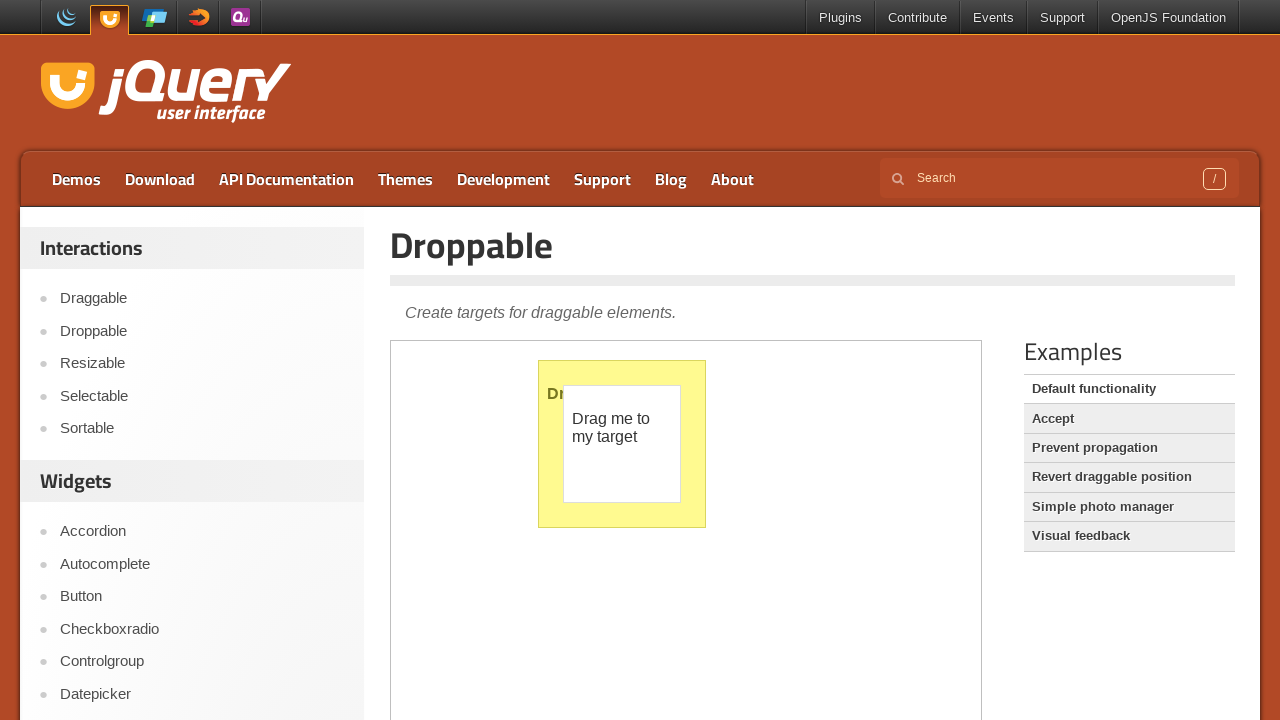